Tests adding multiple grocery items to cart by iterating through product list and clicking add buttons for specific items (Cucumber, Tomato, Apple, Banana, Nuts Mixture)

Starting URL: https://rahulshettyacademy.com/seleniumPractise/#/

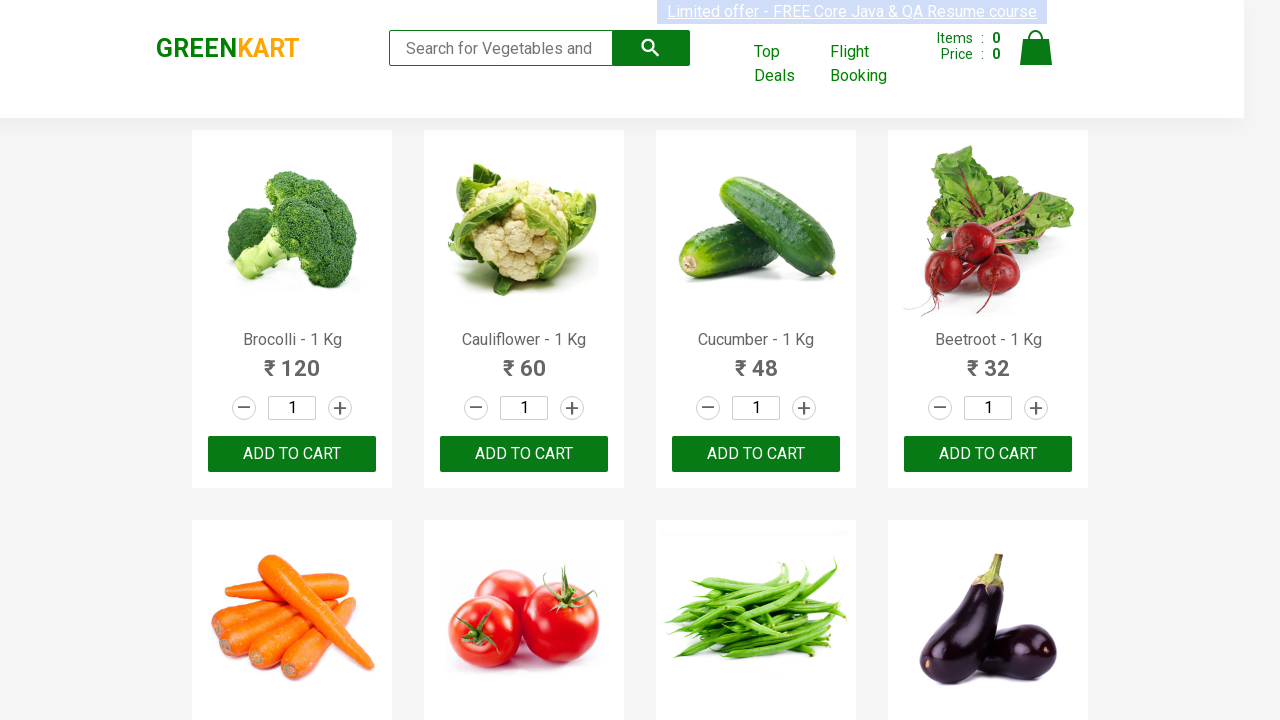

Waited for product names to load on the page
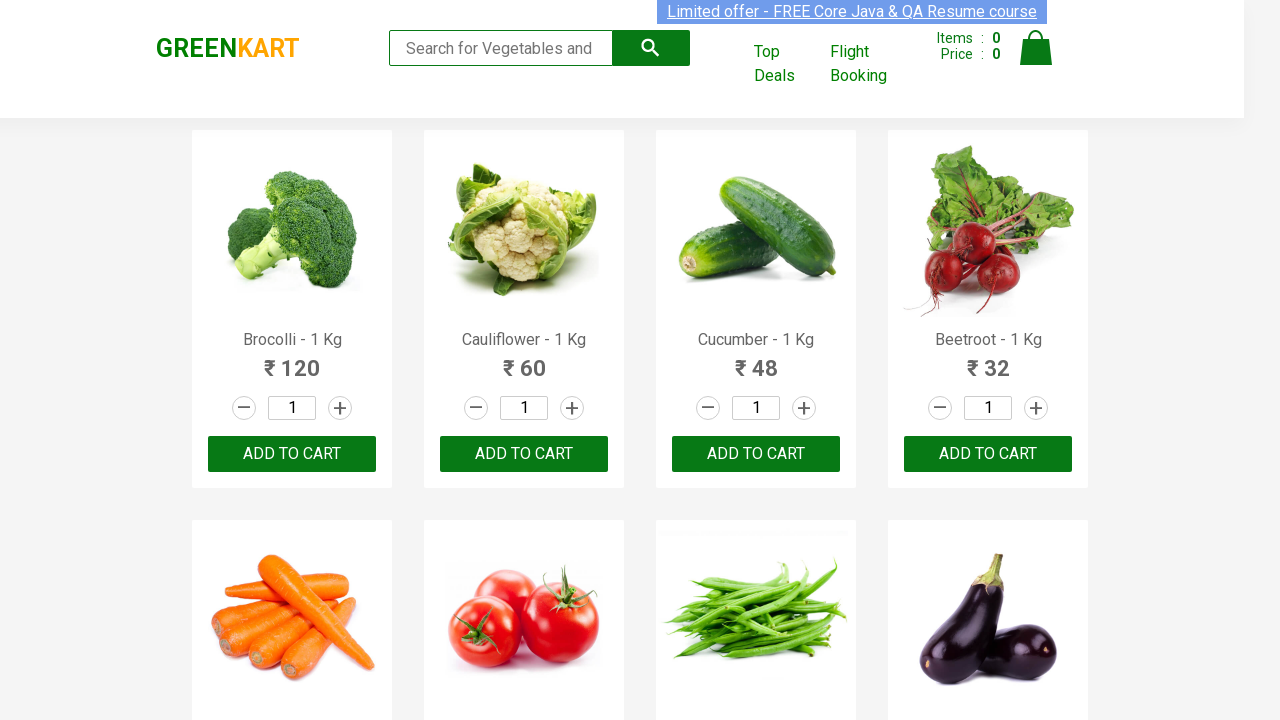

Retrieved all product name elements
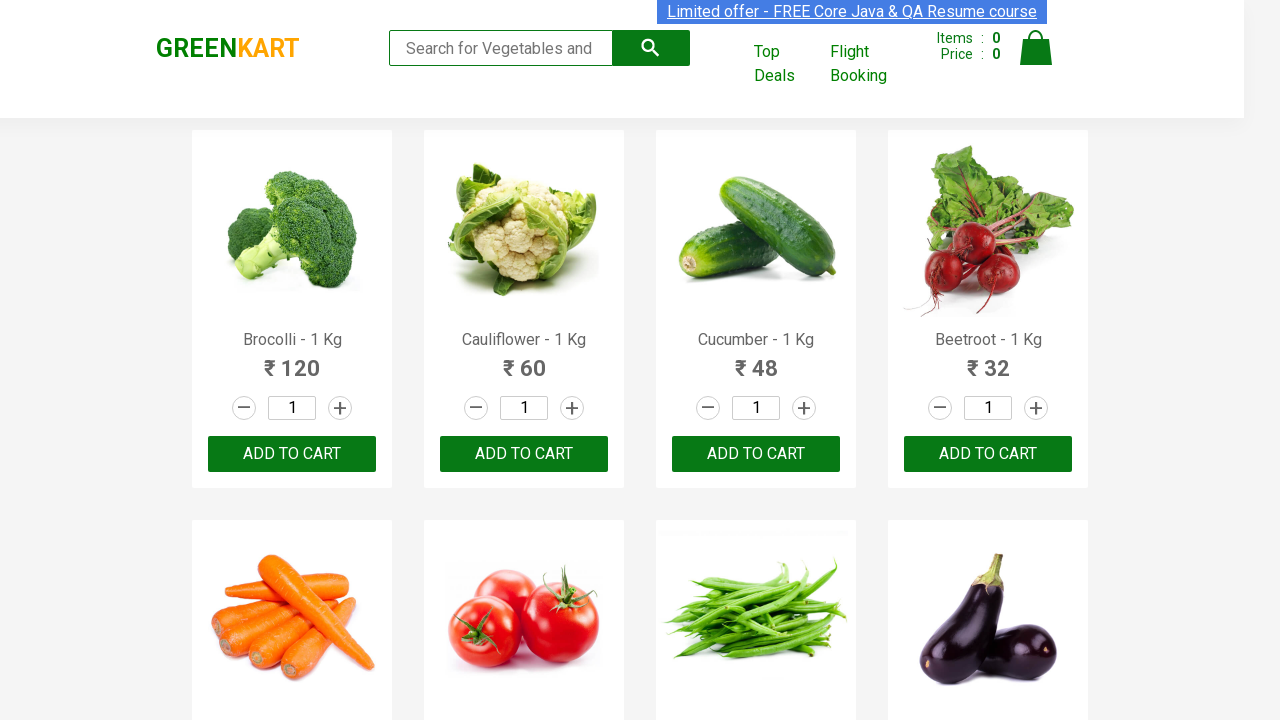

Retrieved all add to cart buttons
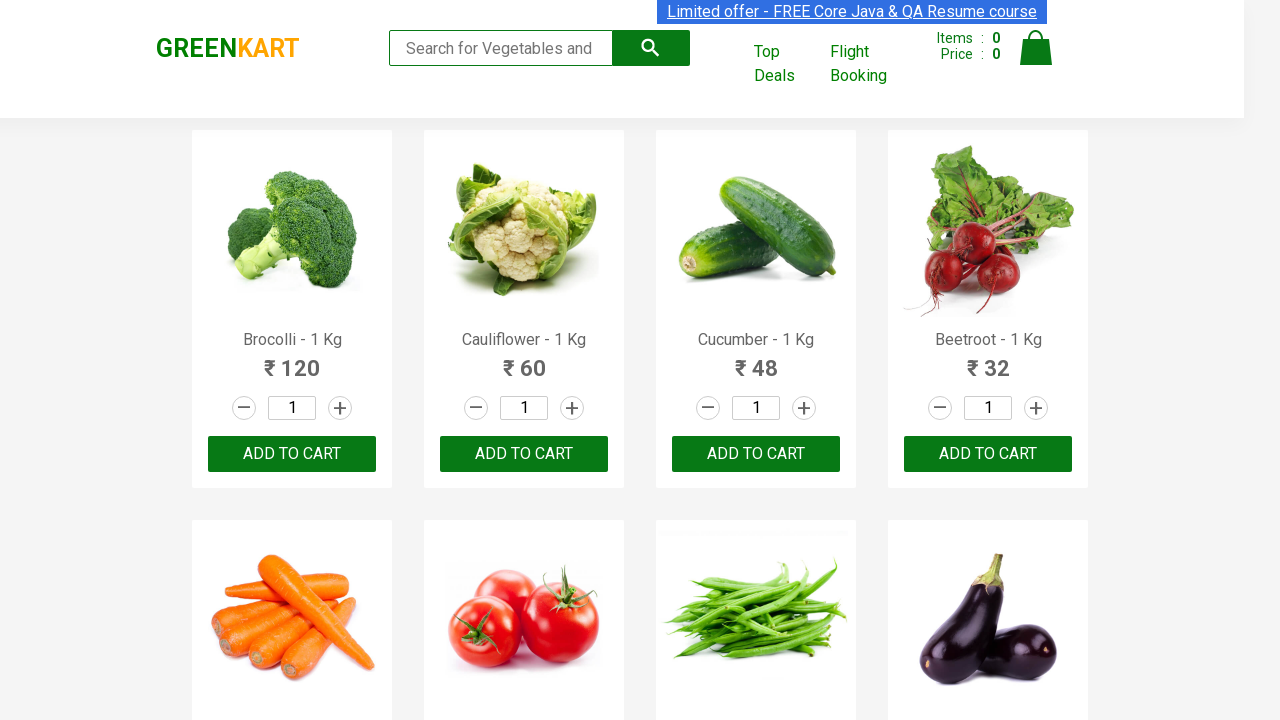

Clicked add to cart button for Cucumber at (756, 454) on div.product-action button >> nth=2
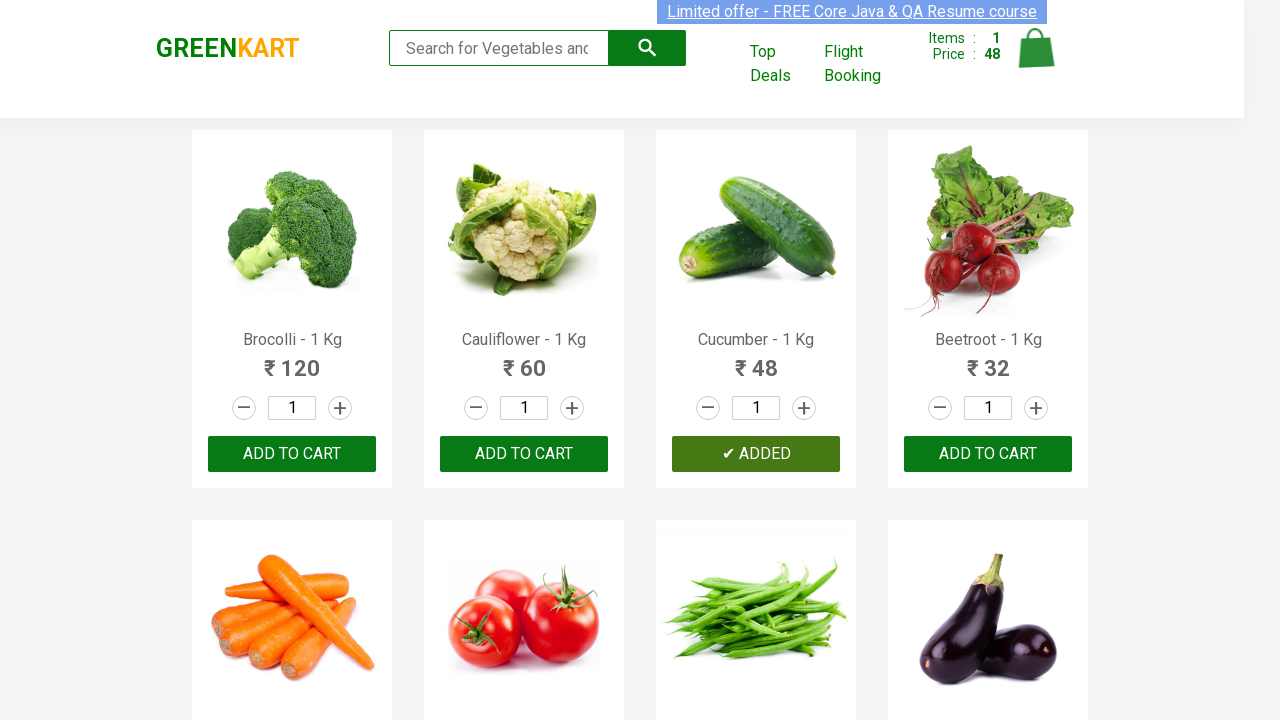

Clicked add to cart button for Tomato at (524, 360) on div.product-action button >> nth=5
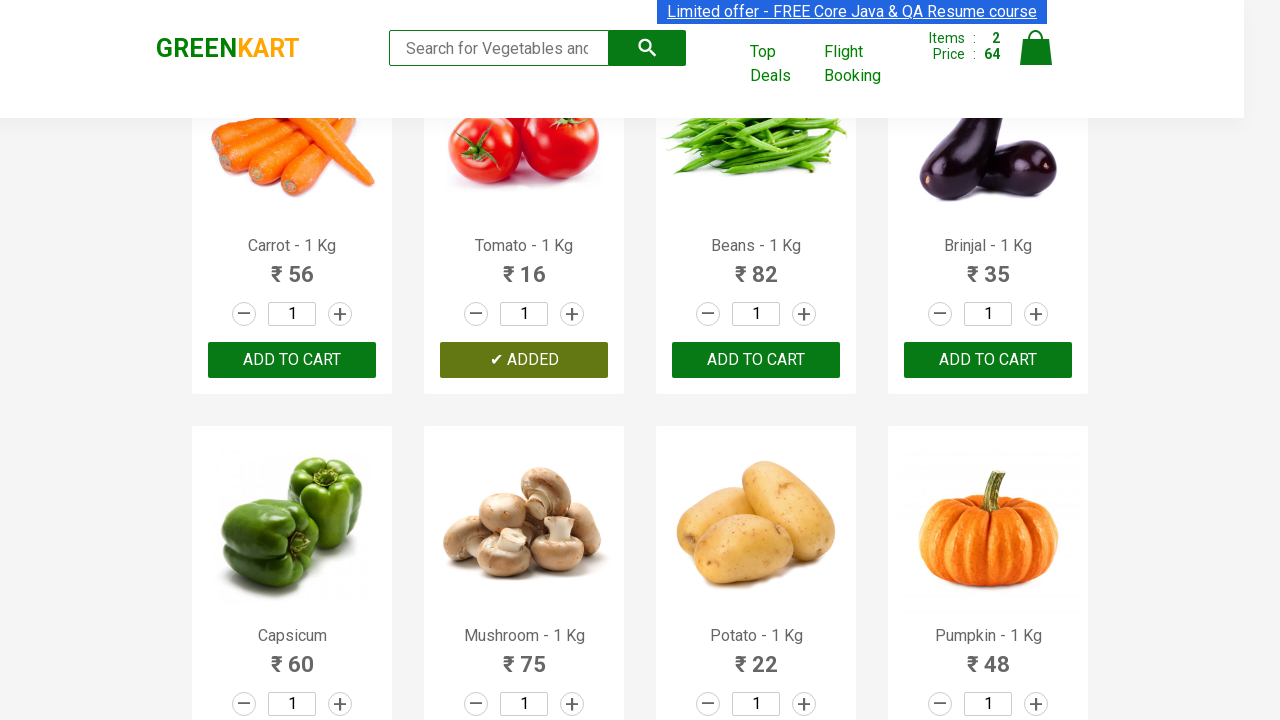

Clicked add to cart button for Apple at (756, 360) on div.product-action button >> nth=14
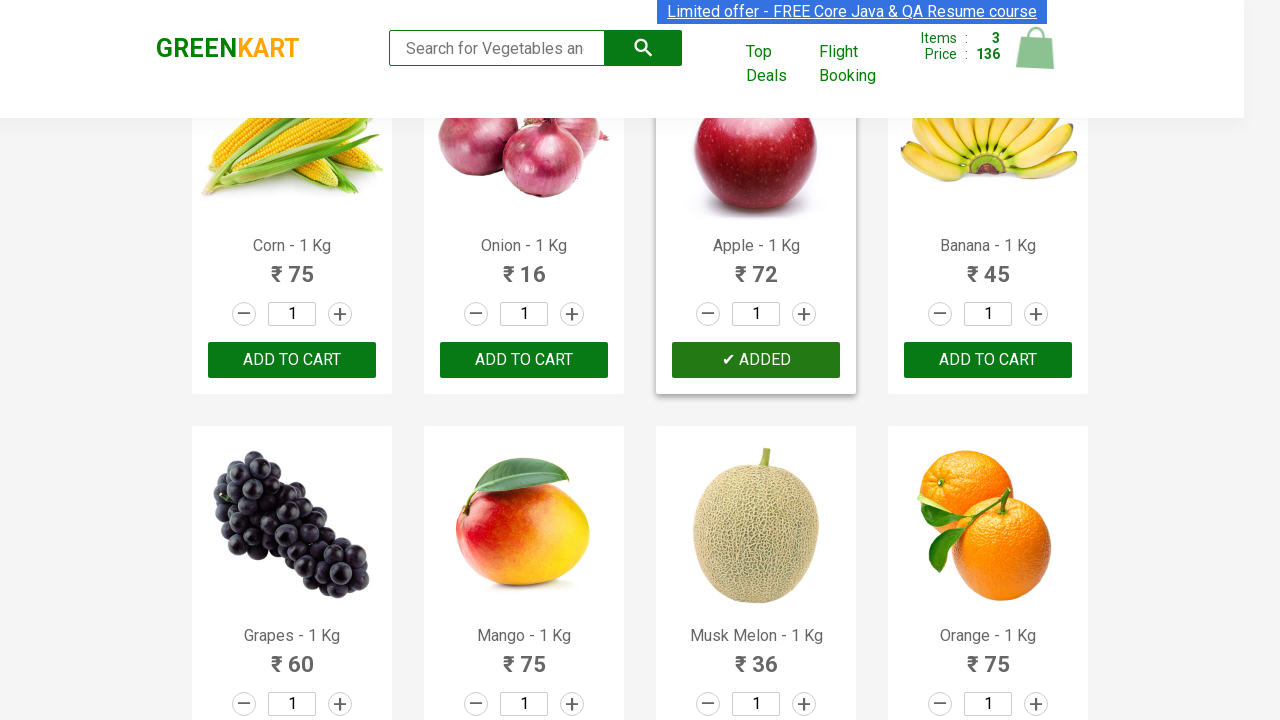

Clicked add to cart button for Banana at (988, 360) on div.product-action button >> nth=15
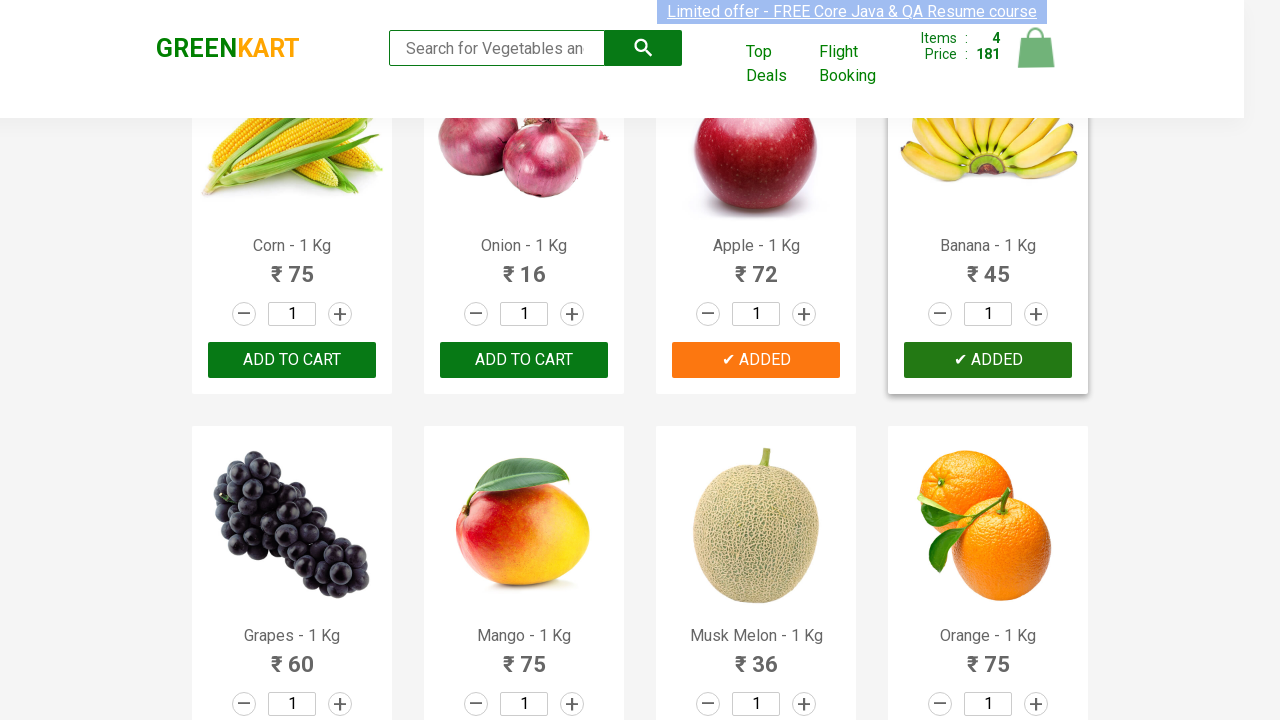

Clicked add to cart button for Nuts Mixture at (988, 360) on div.product-action button >> nth=27
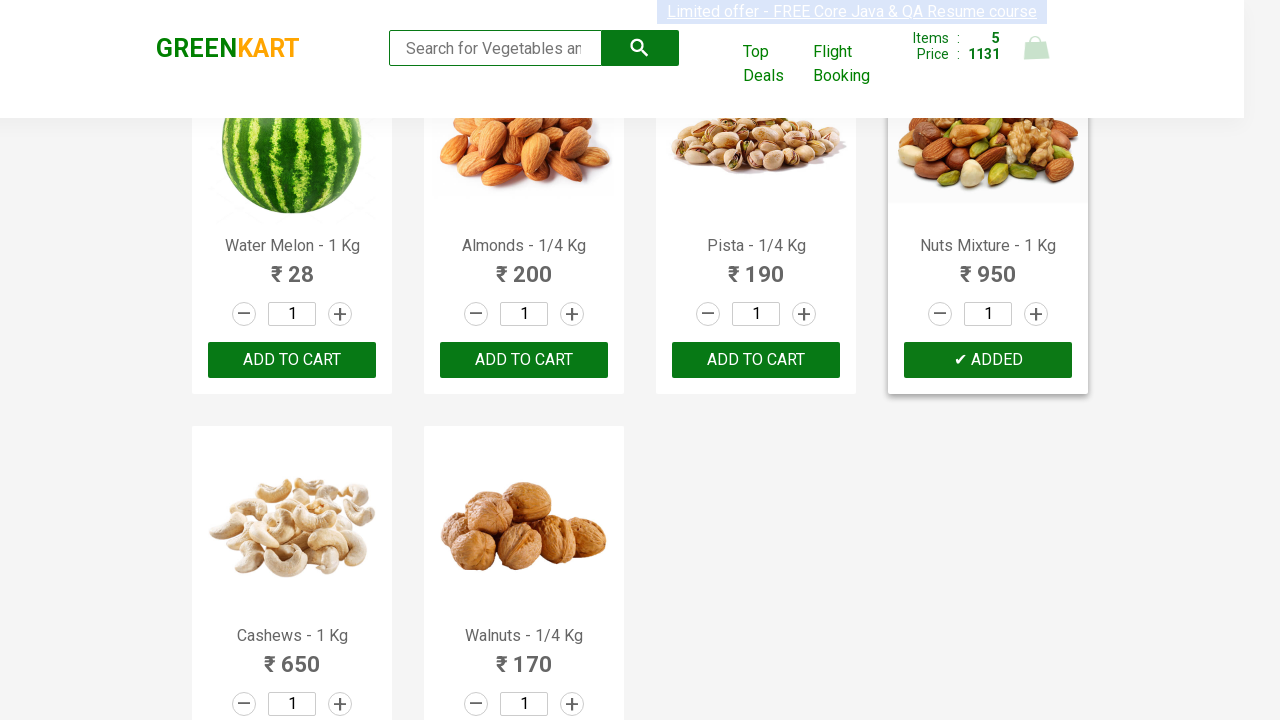

Waited 1 second for cart to update after adding all items
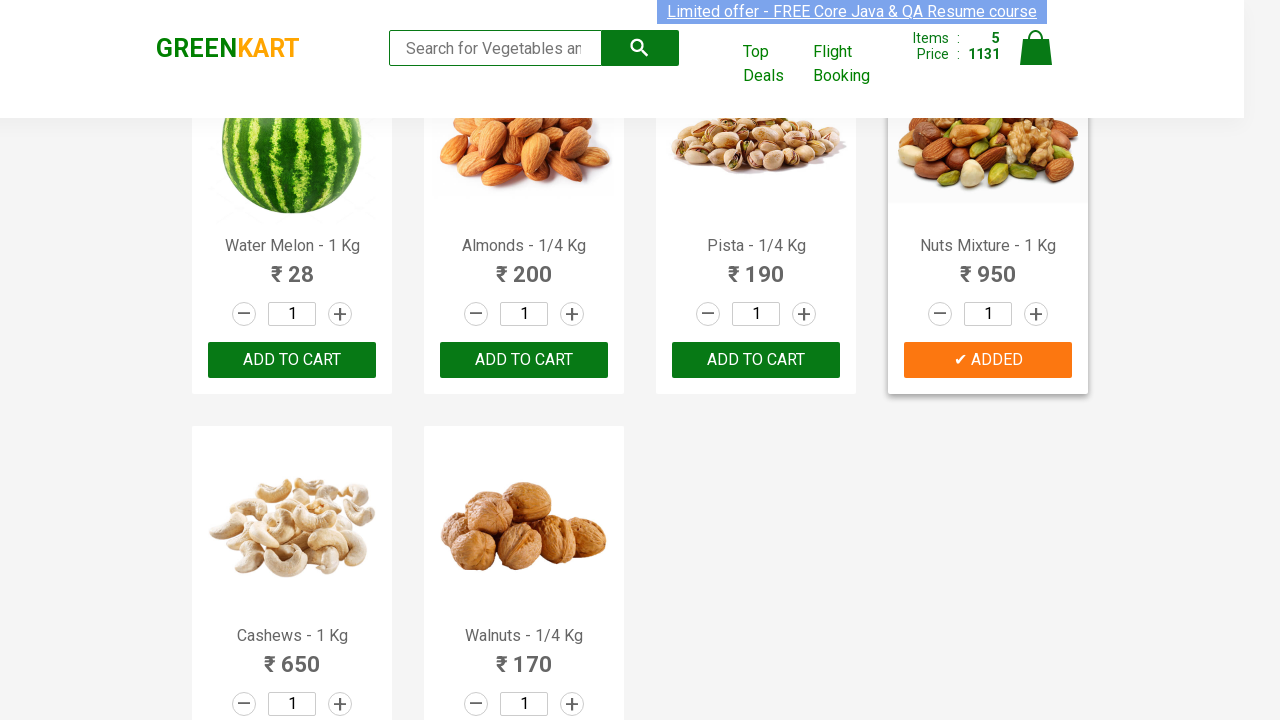

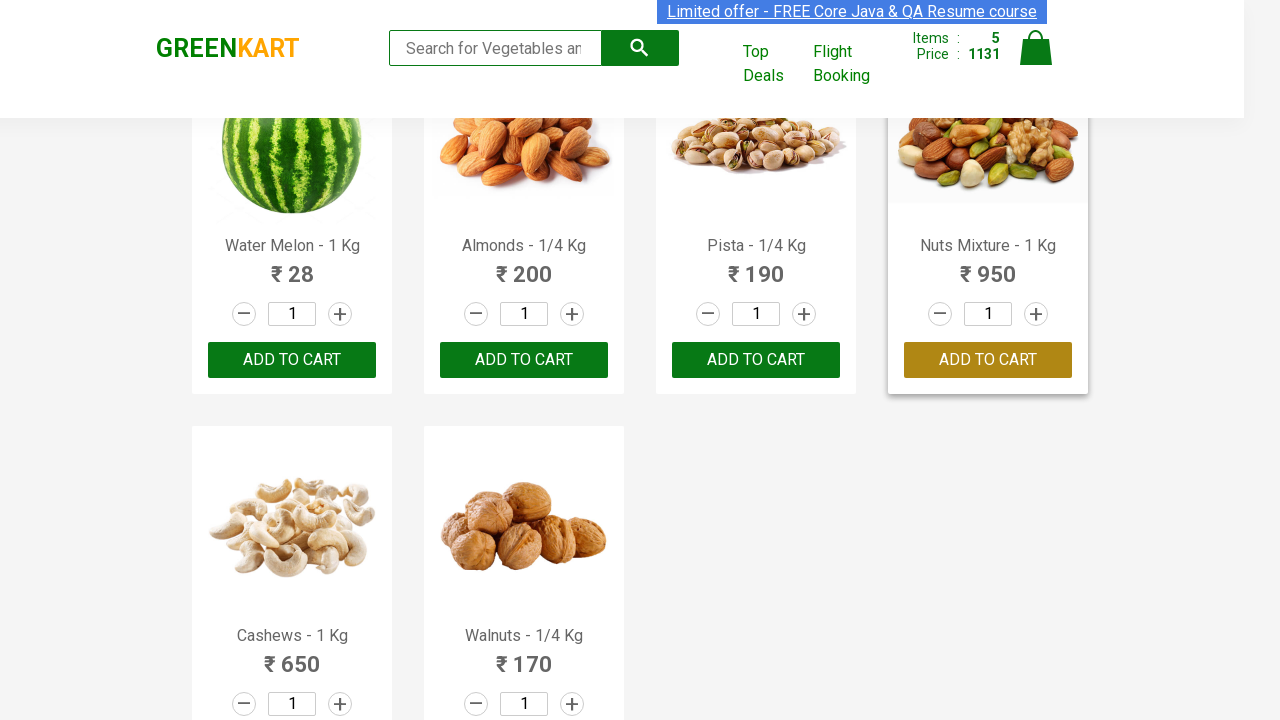